Tests dynamic loading page by clicking the Start button and verifying "Hello World!" text appears, using a longer wait time

Starting URL: http://the-internet.herokuapp.com/dynamic_loading/2

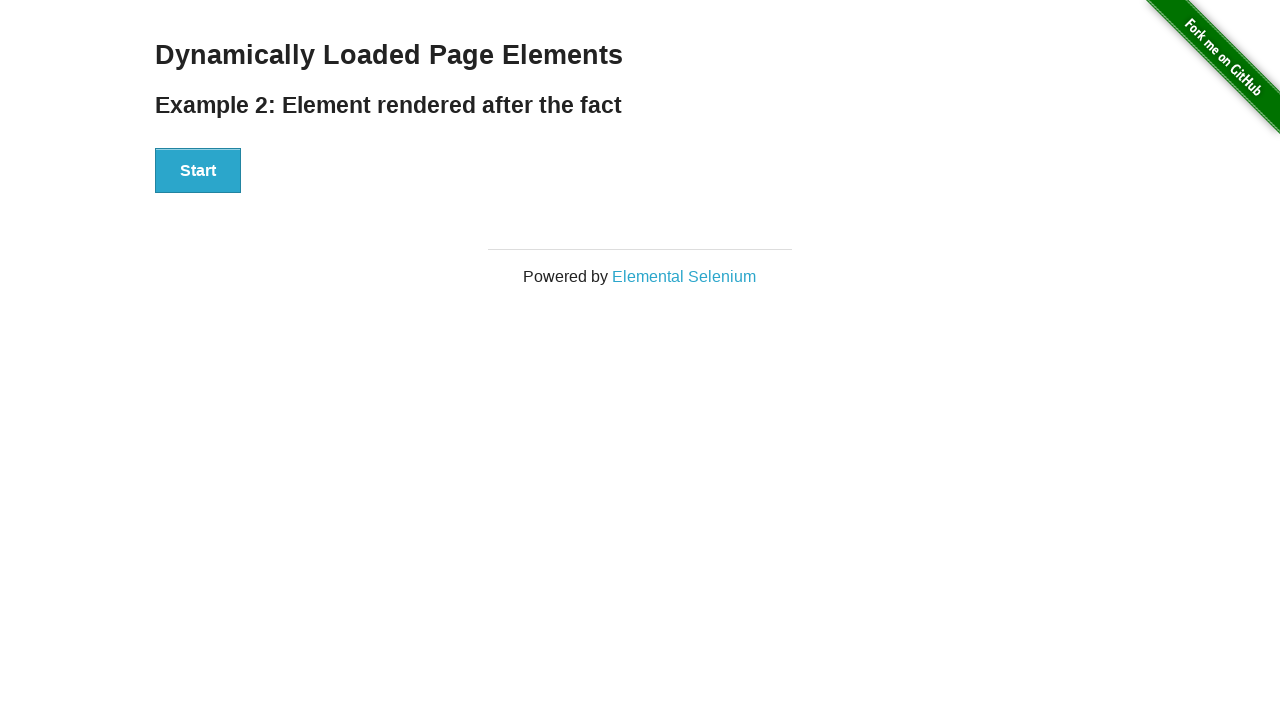

Clicked Start button to initiate dynamic loading at (198, 171) on xpath=//*[contains(text(),"Start")]
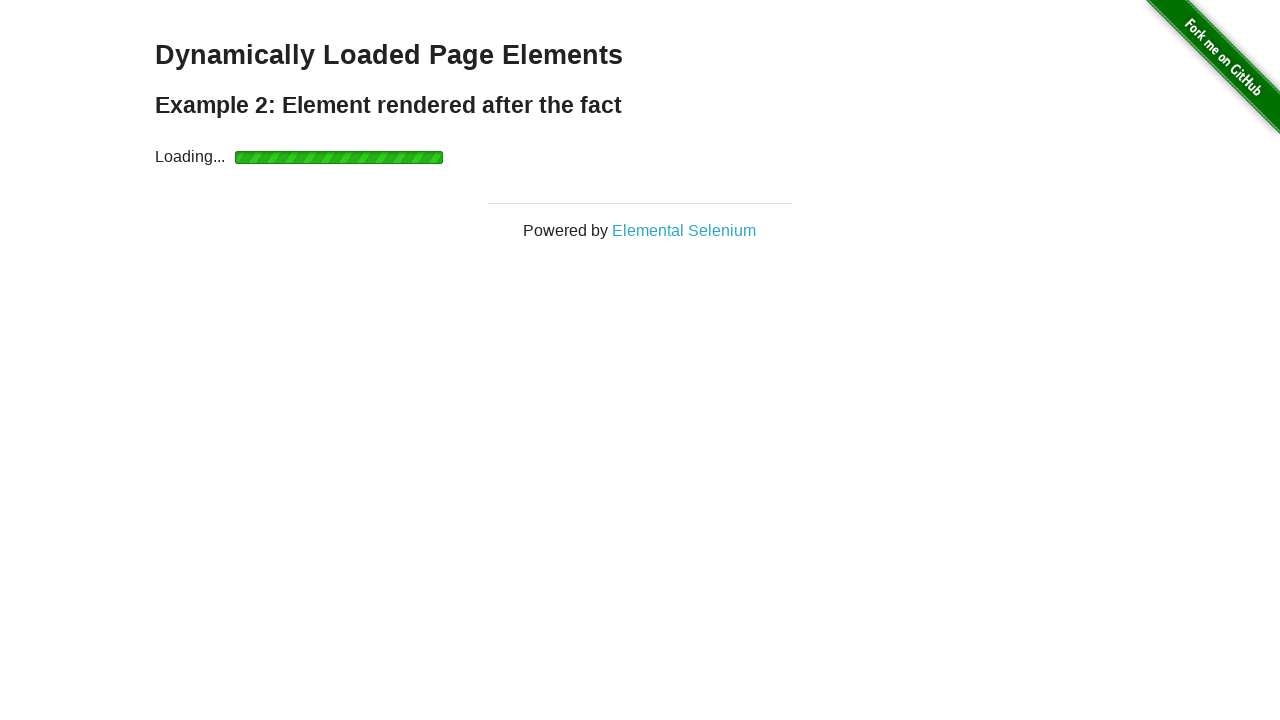

Waited for finish element to load (15 second timeout)
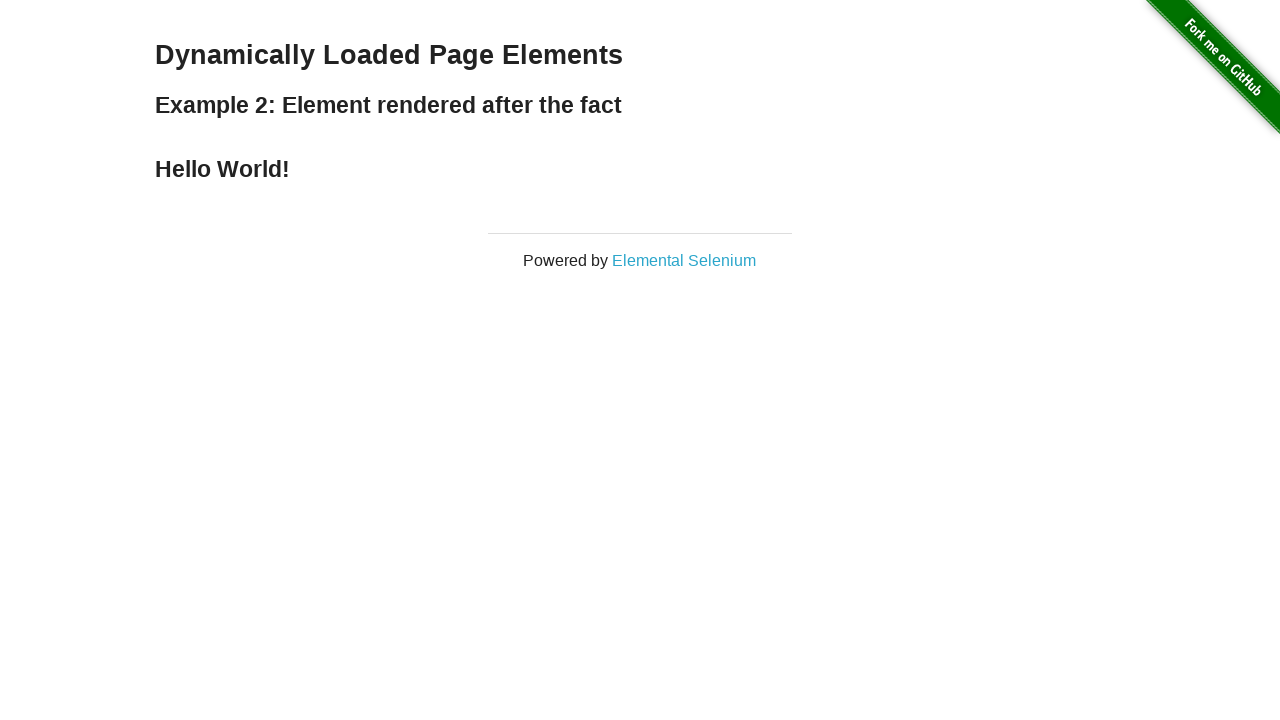

Retrieved text content from finish element
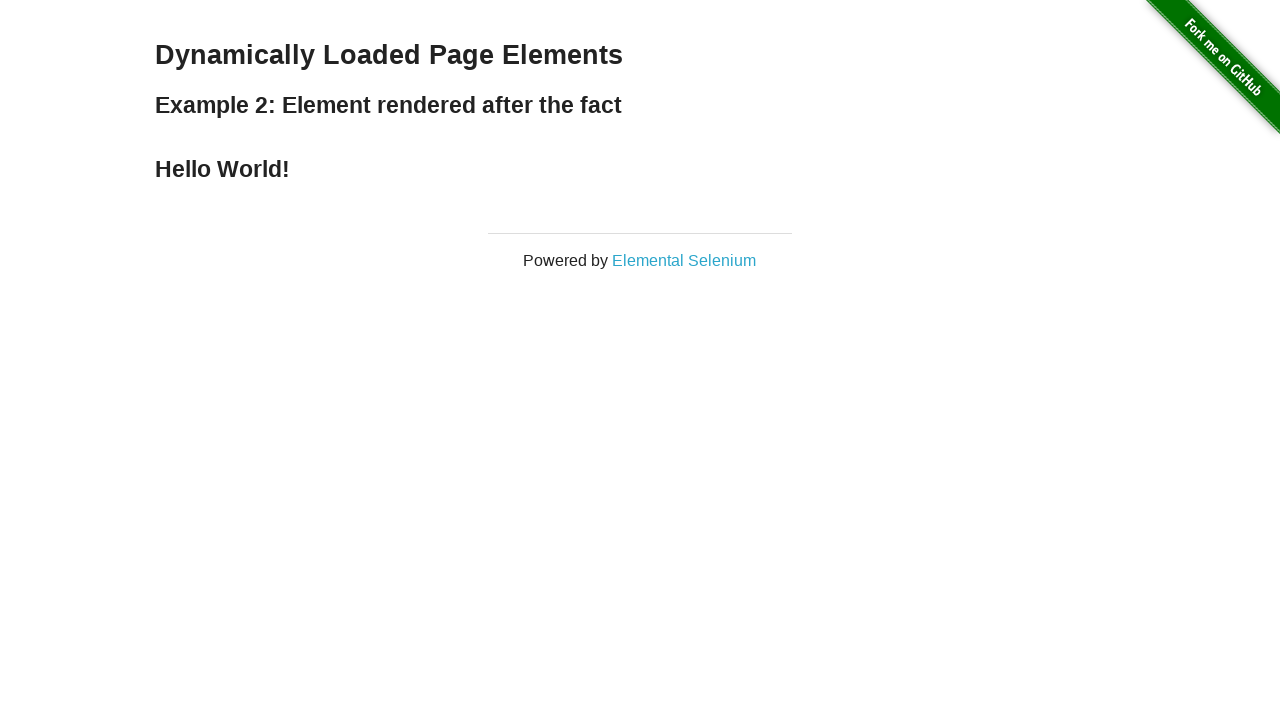

Verified that finish element contains 'Hello World!' text
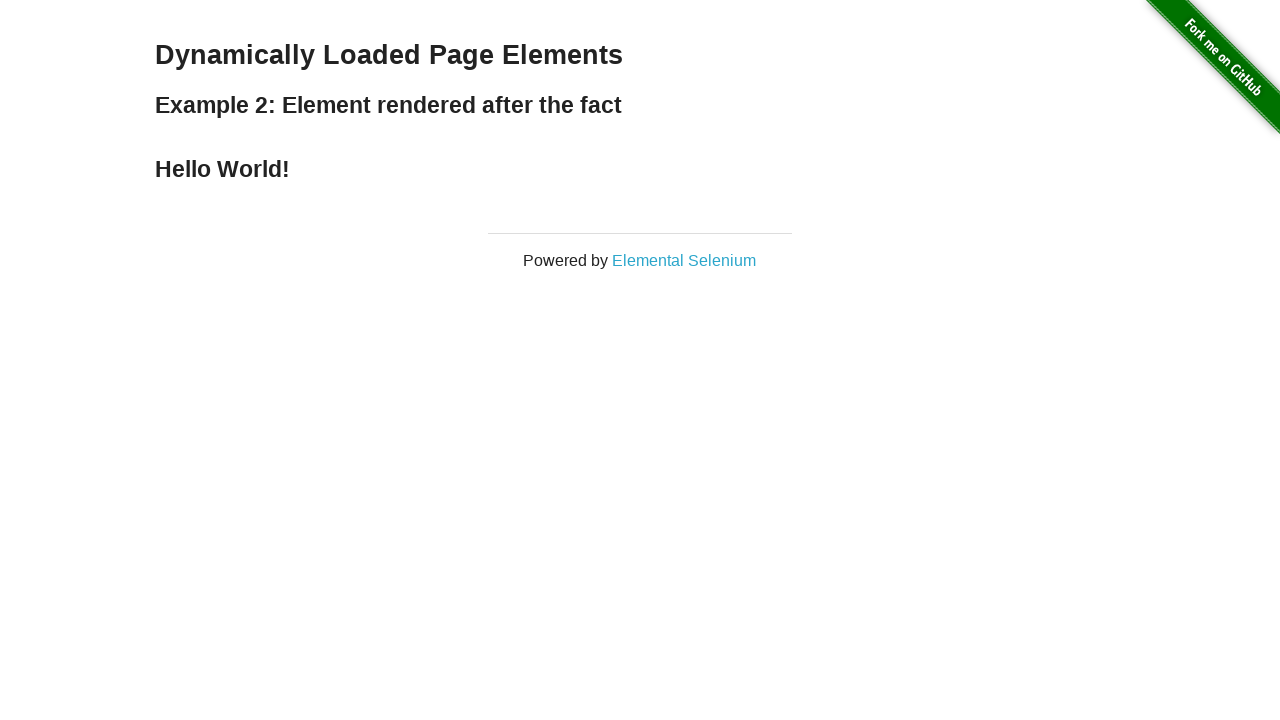

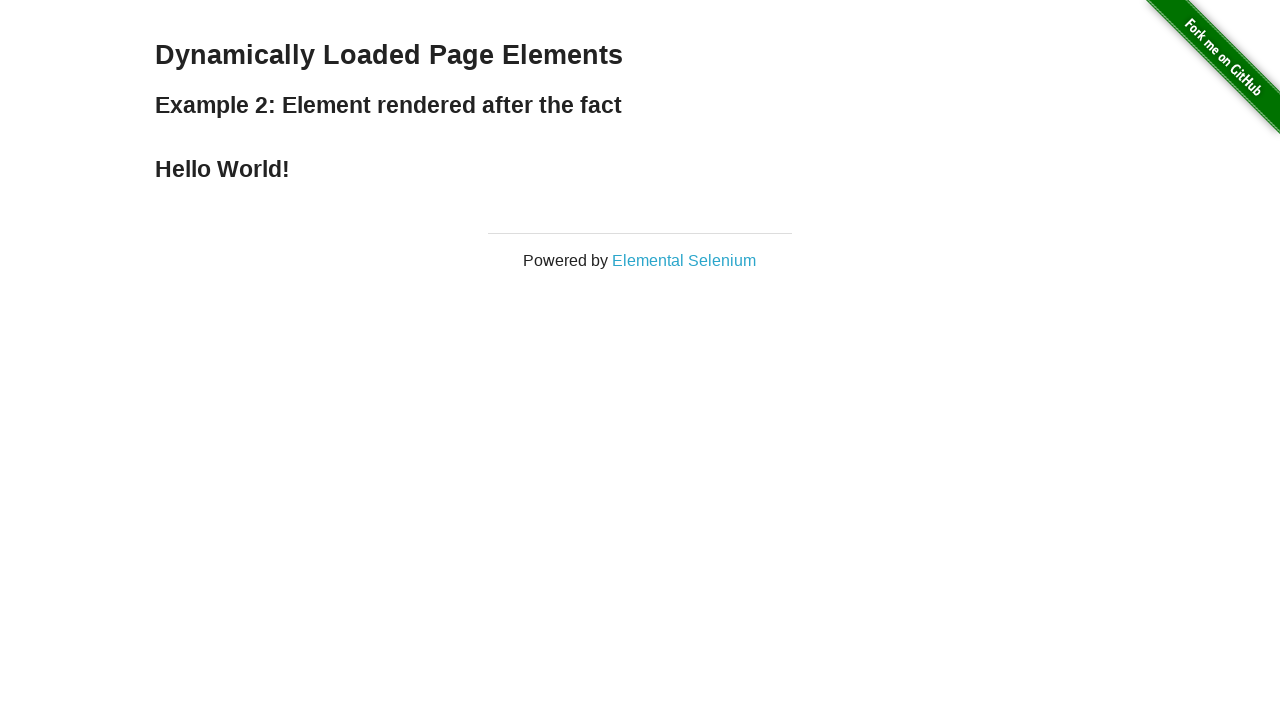